Tests number input field by entering a numeric value into the input element

Starting URL: https://the-internet.herokuapp.com/inputs

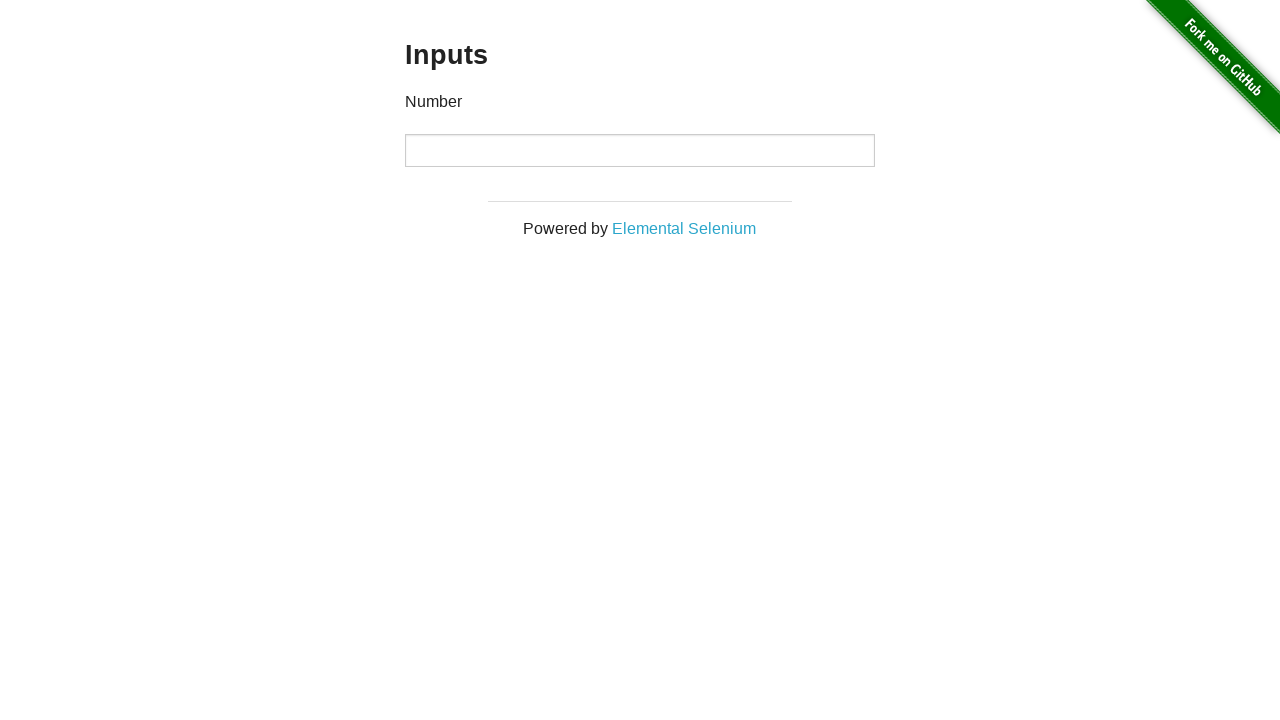

Entered numeric value '1' into the number input field on input[type='number']
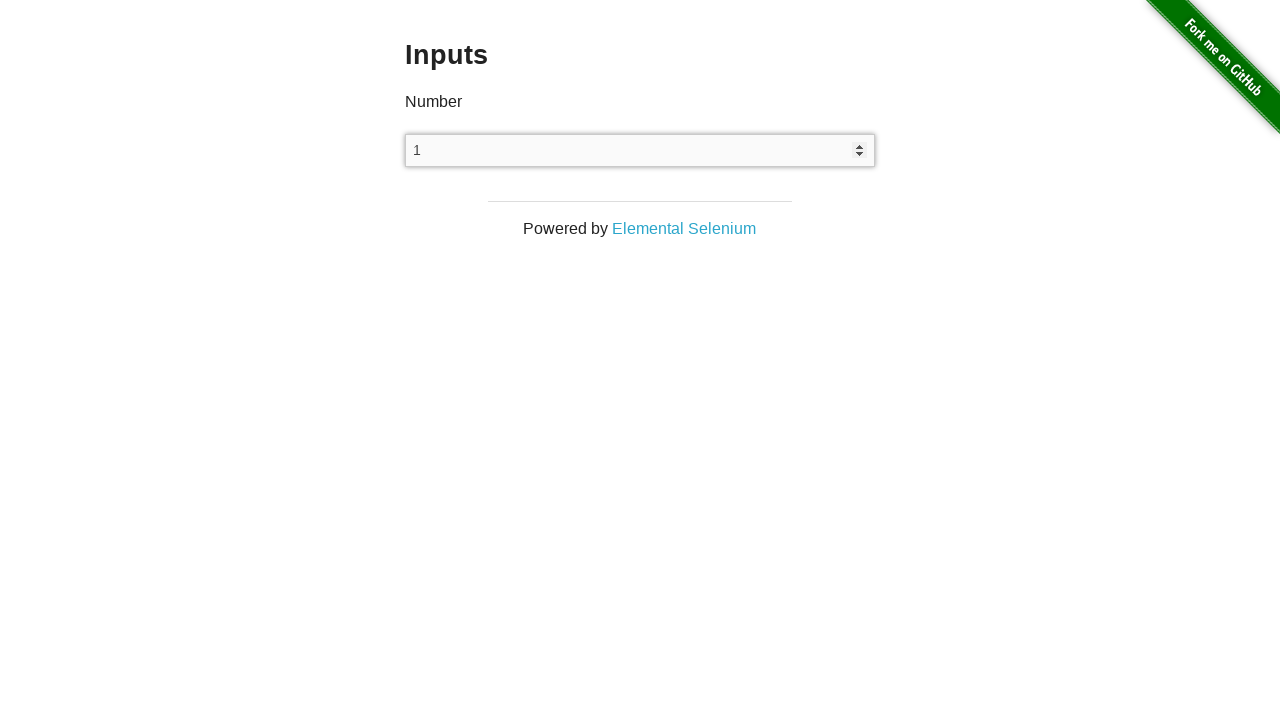

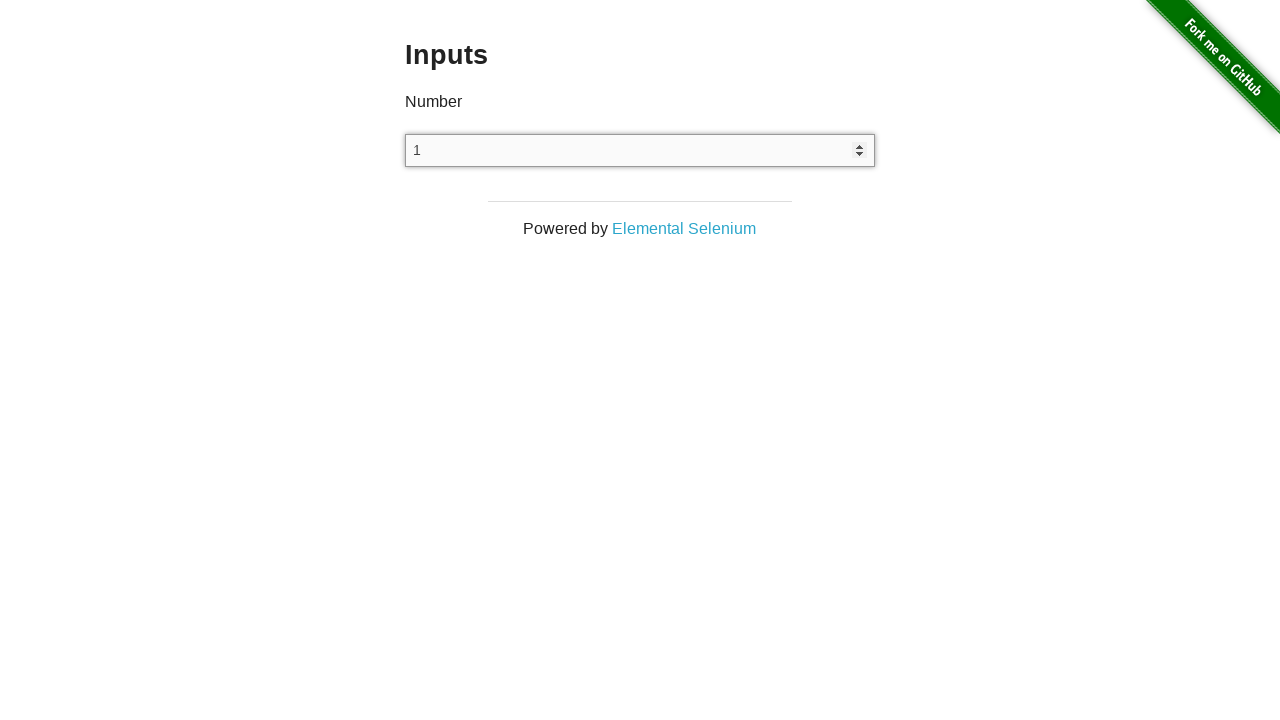